Fills a complete form including name, password, country selection and submits it

Starting URL: https://osstep.github.io/locator_getbyrole

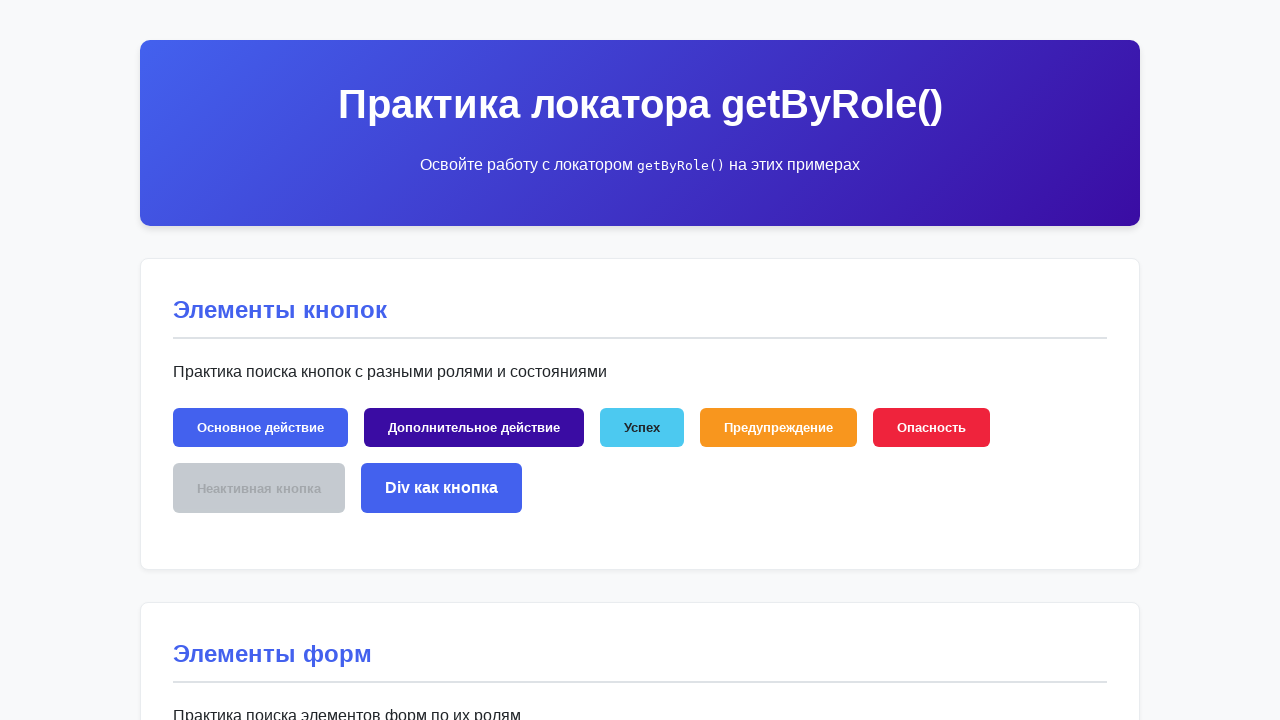

Filled name field with 'тест' on internal:role=textbox[name="Имя пользователя"i]
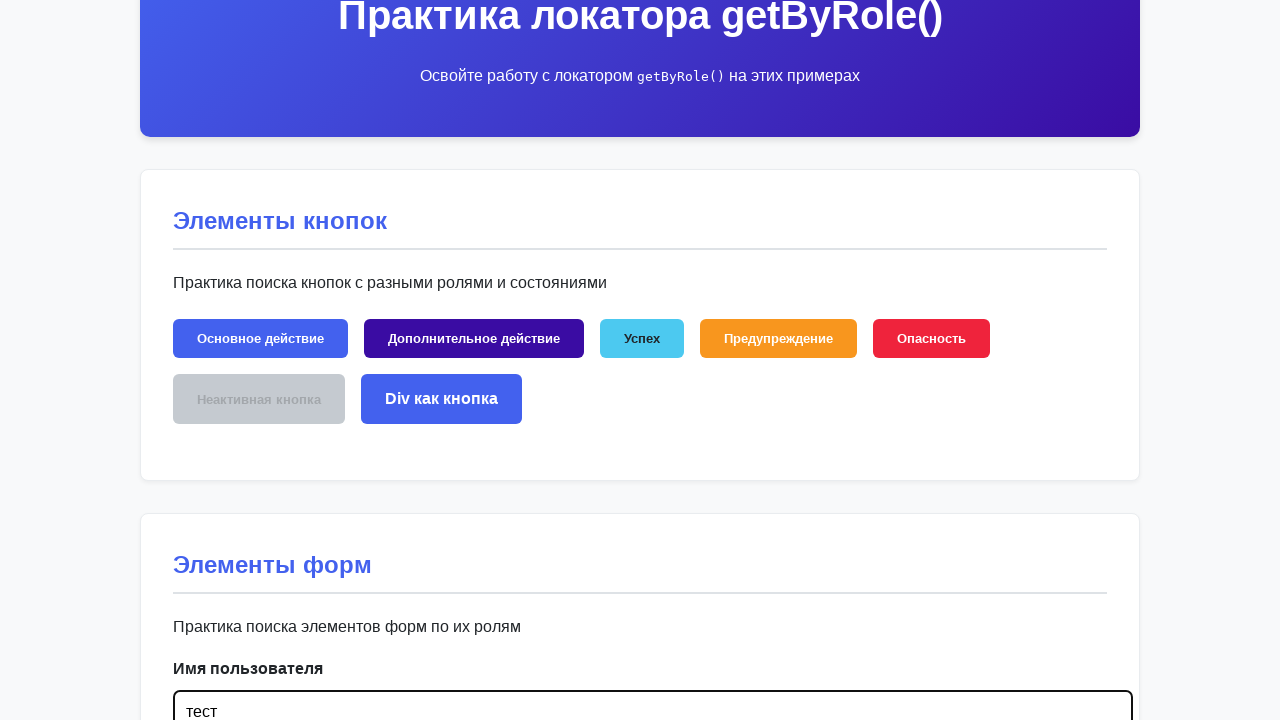

Filled password field with 'пароль123' on internal:role=textbox[name="Пароль"i]
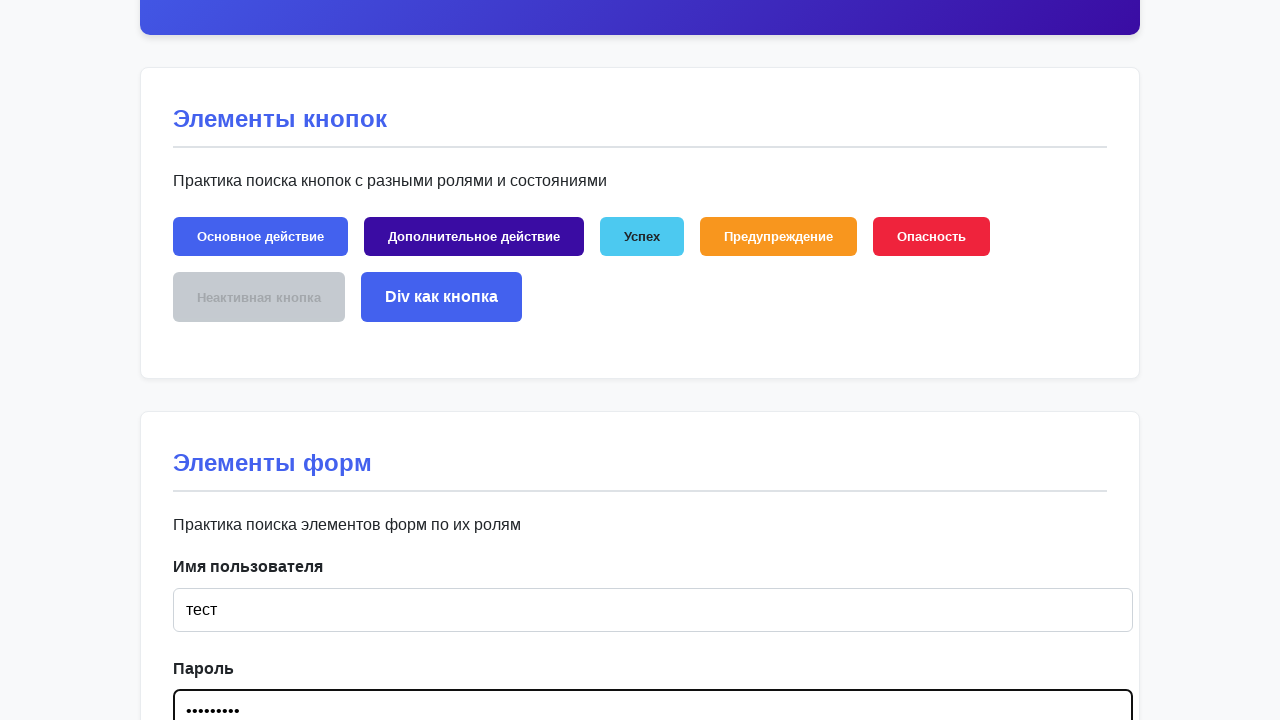

Selected country 'ru' from dropdown on internal:role=combobox[name="Страна"i]
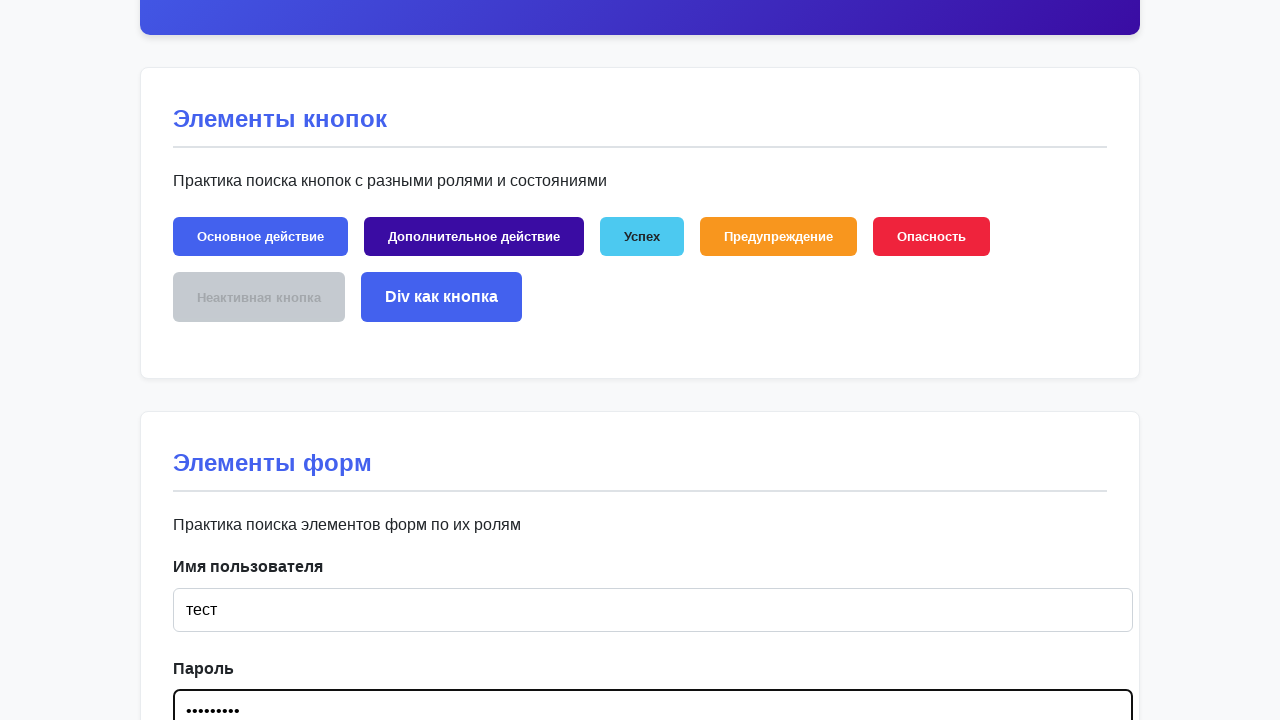

Clicked submit button to send the form at (232, 360) on internal:role=button[name="Отправить"i]
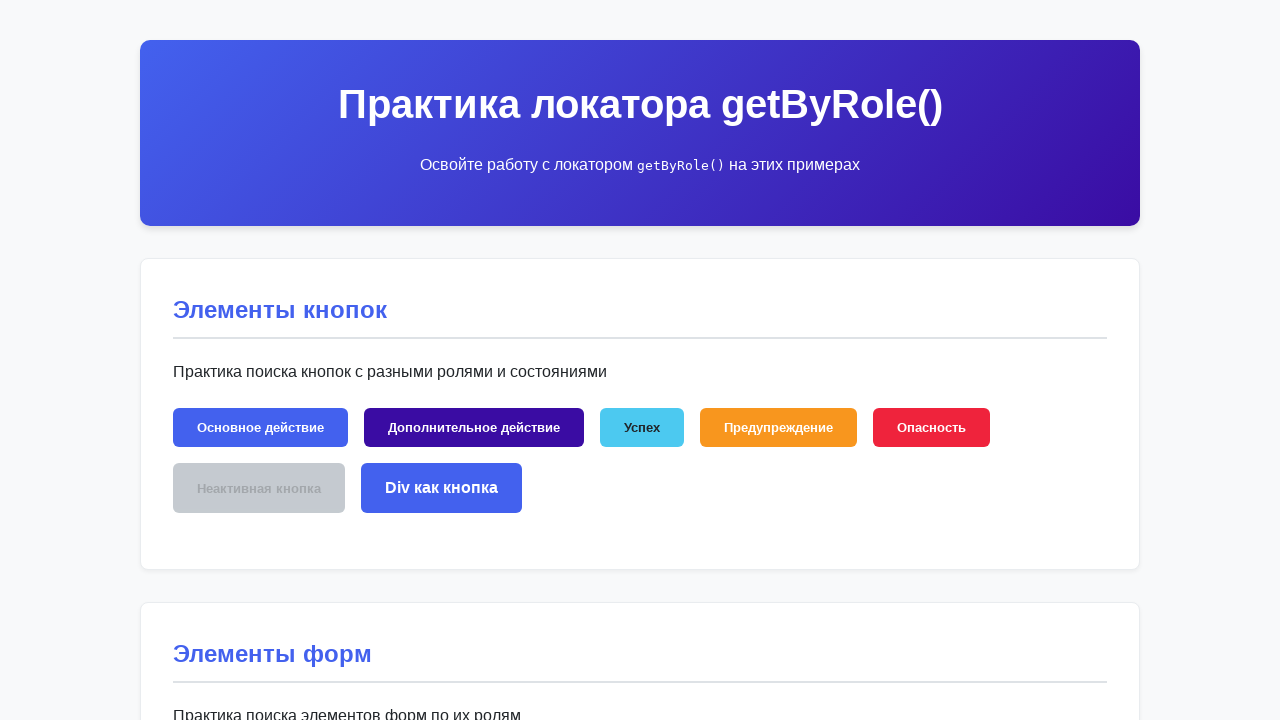

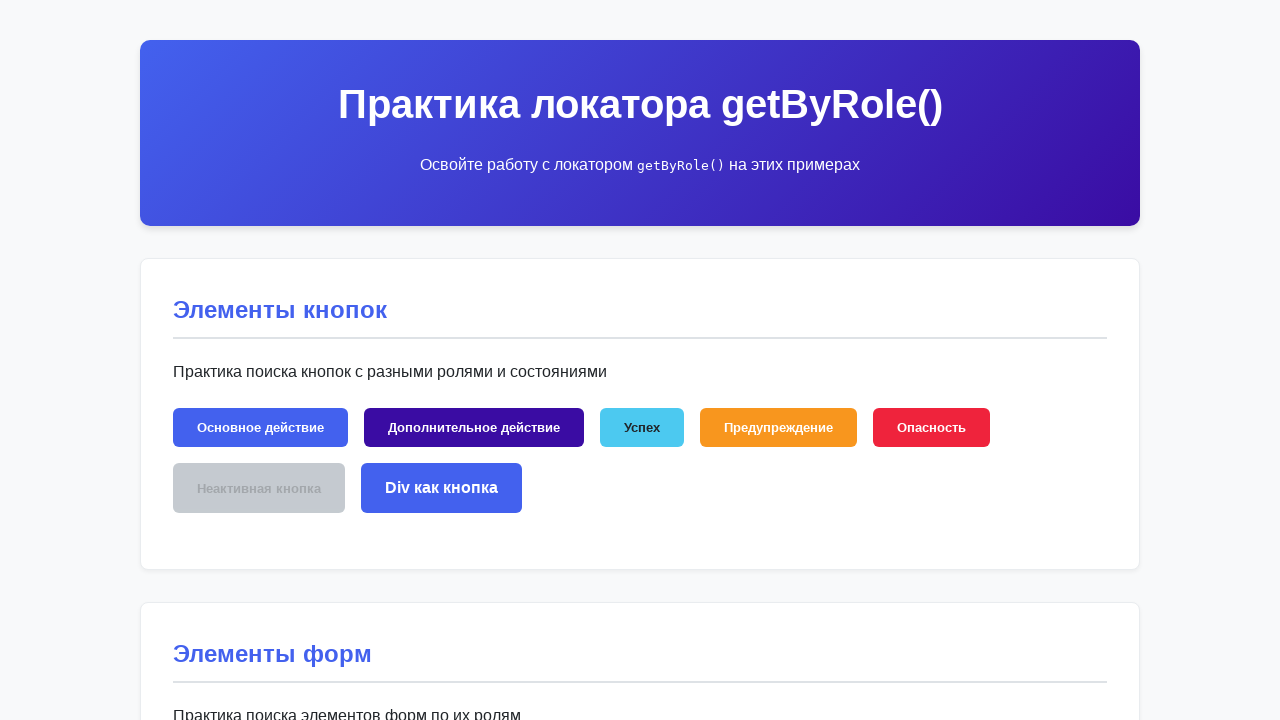